Tests drag and drop functionality by dragging one element onto another

Starting URL: http://sahitest.com/demo/dragDropMooTools.htm

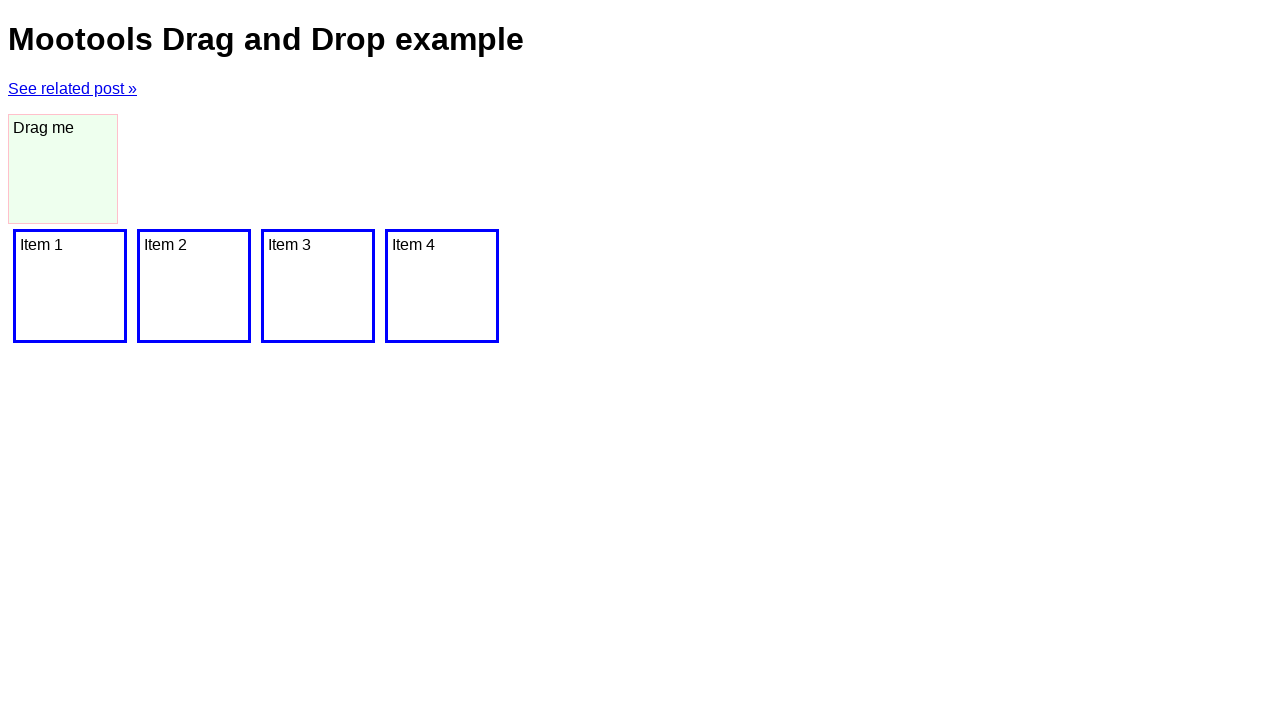

Located the draggable element with id 'dragger'
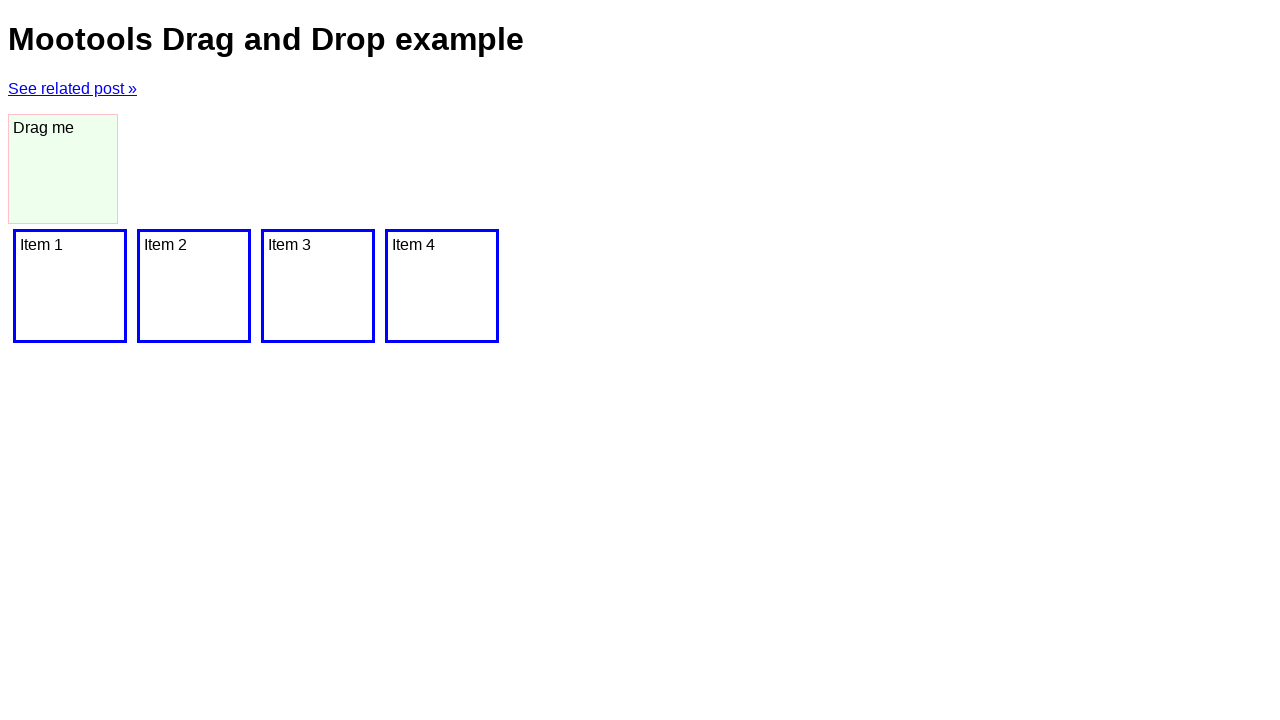

Located the drop target element
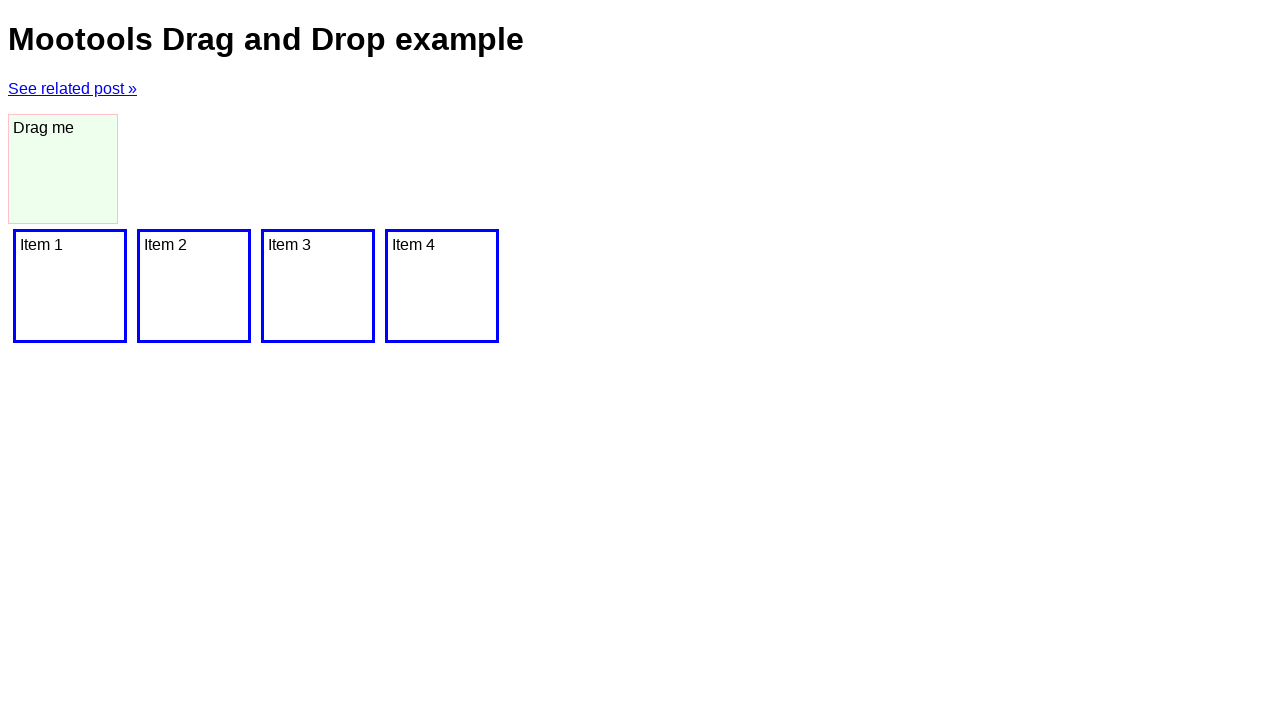

Dragged the element onto the drop target at (70, 286)
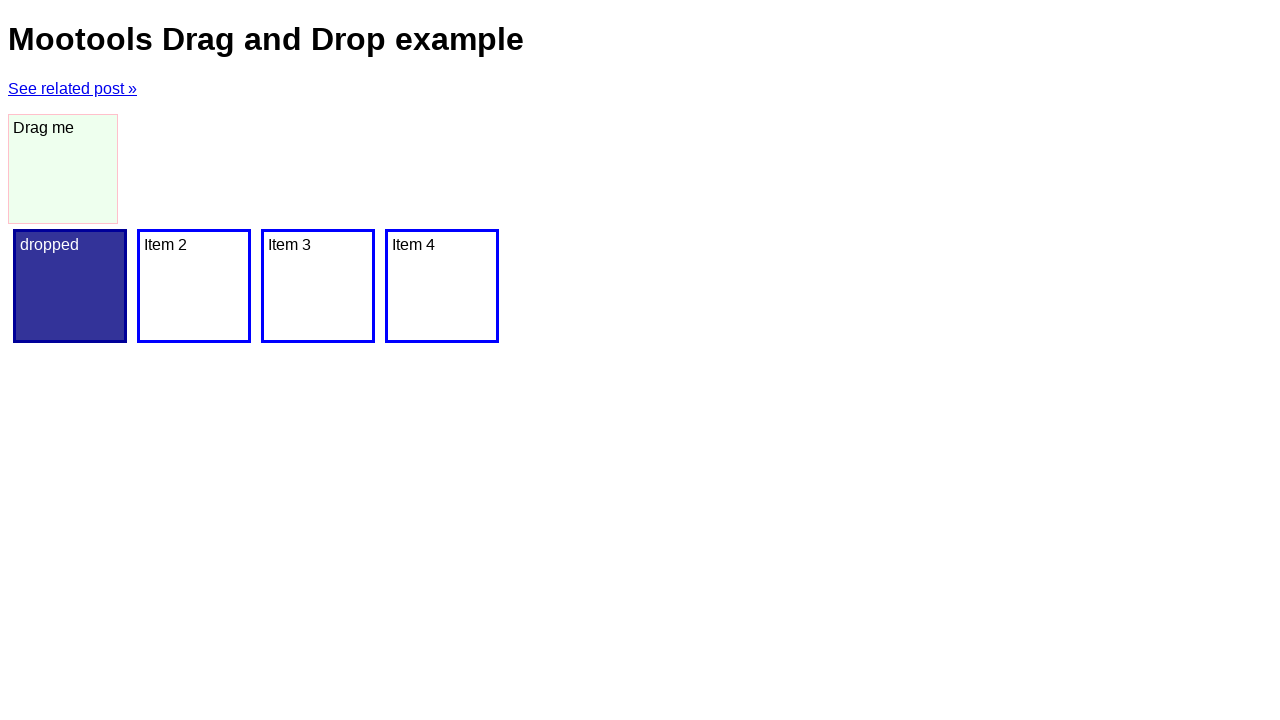

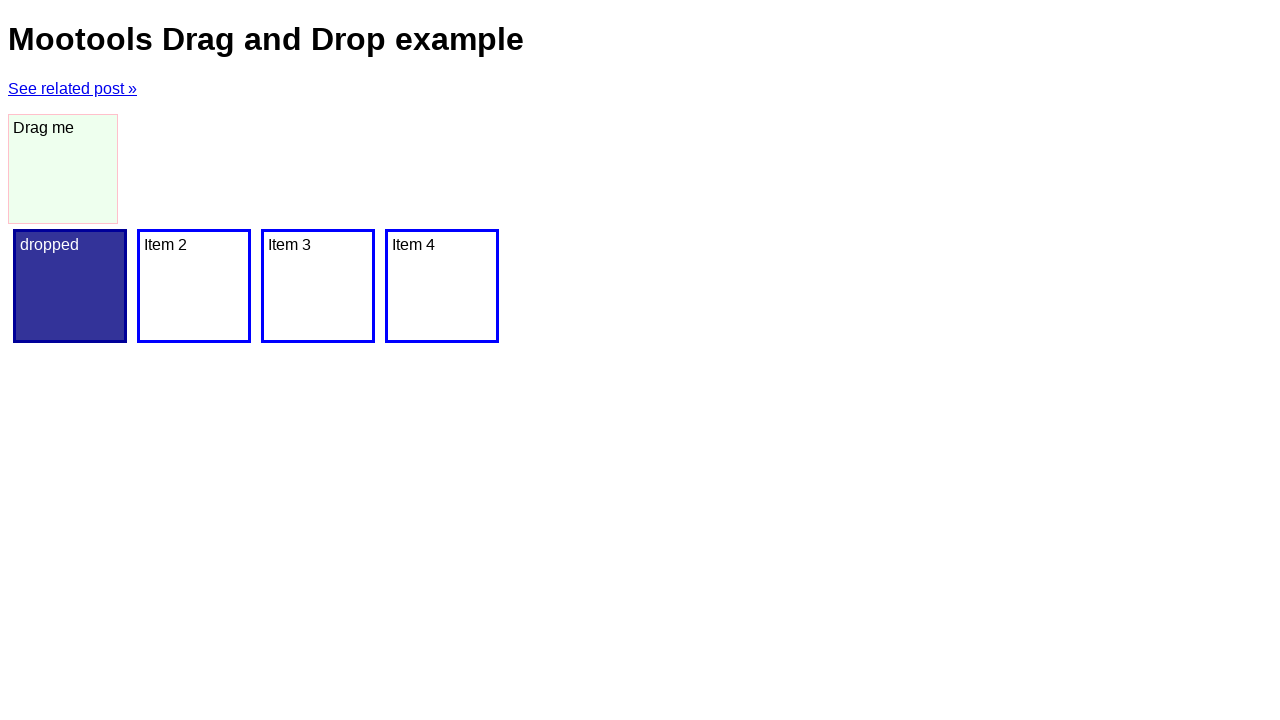